Navigates to training support website, clicks the About Us button using its ID, and navigates to the About page

Starting URL: https://v1.training-support.net

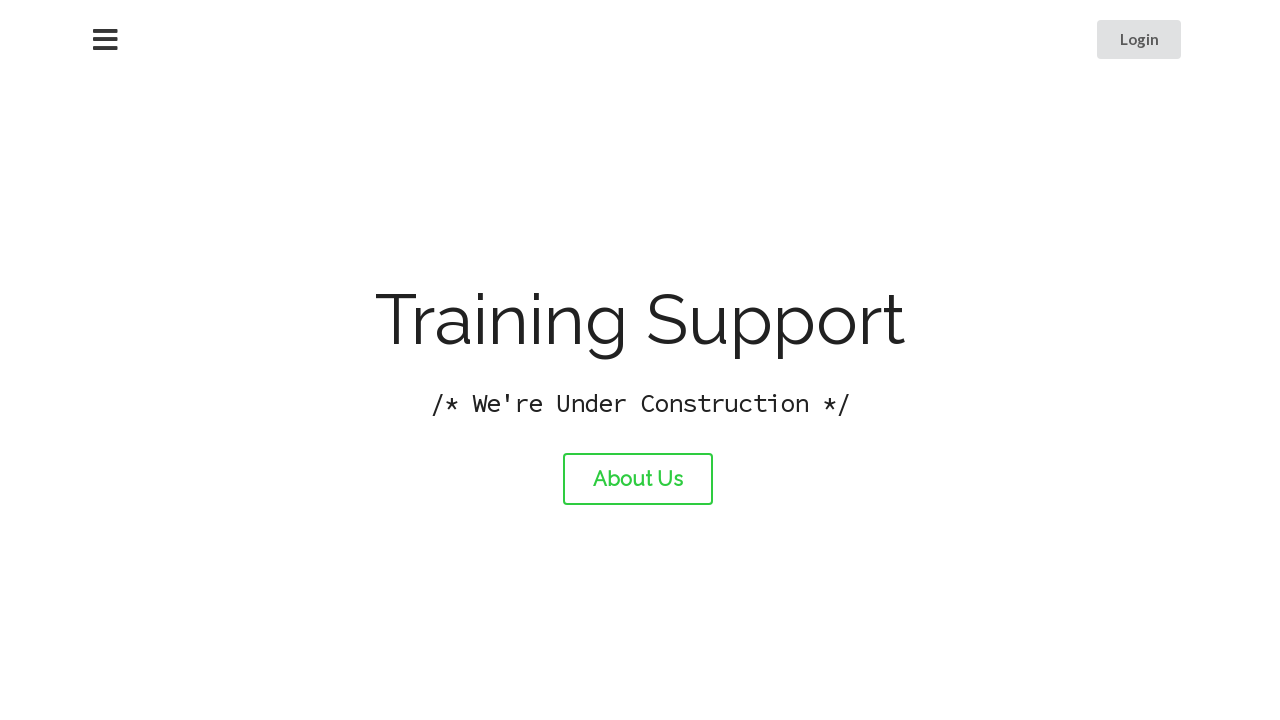

Navigated to training support website at https://v1.training-support.net
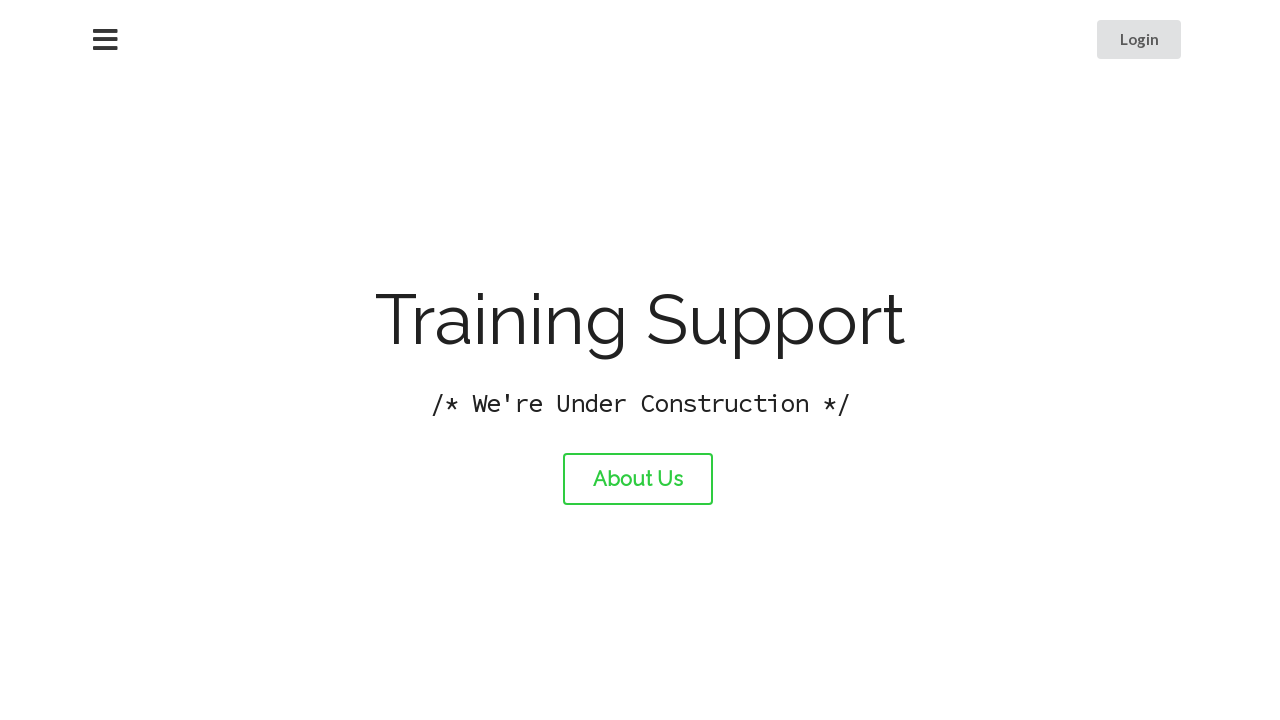

Clicked the About Us button using its ID at (638, 479) on #about-link
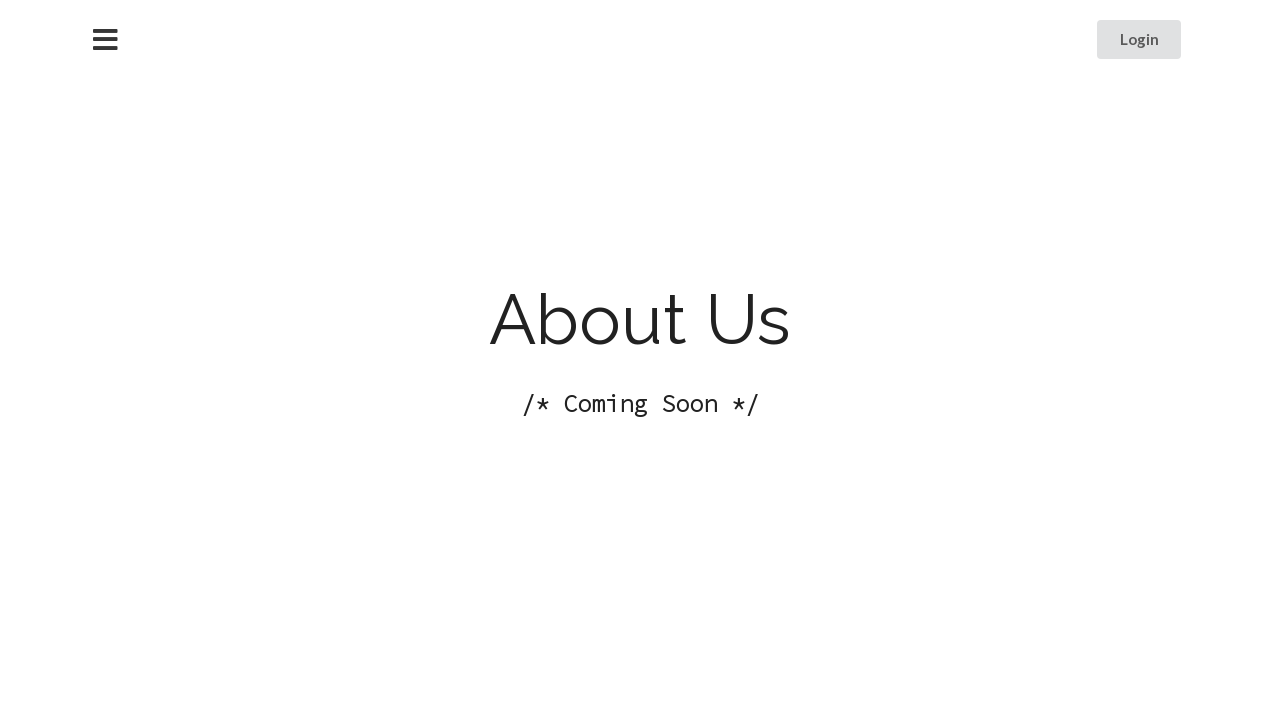

About page loaded successfully
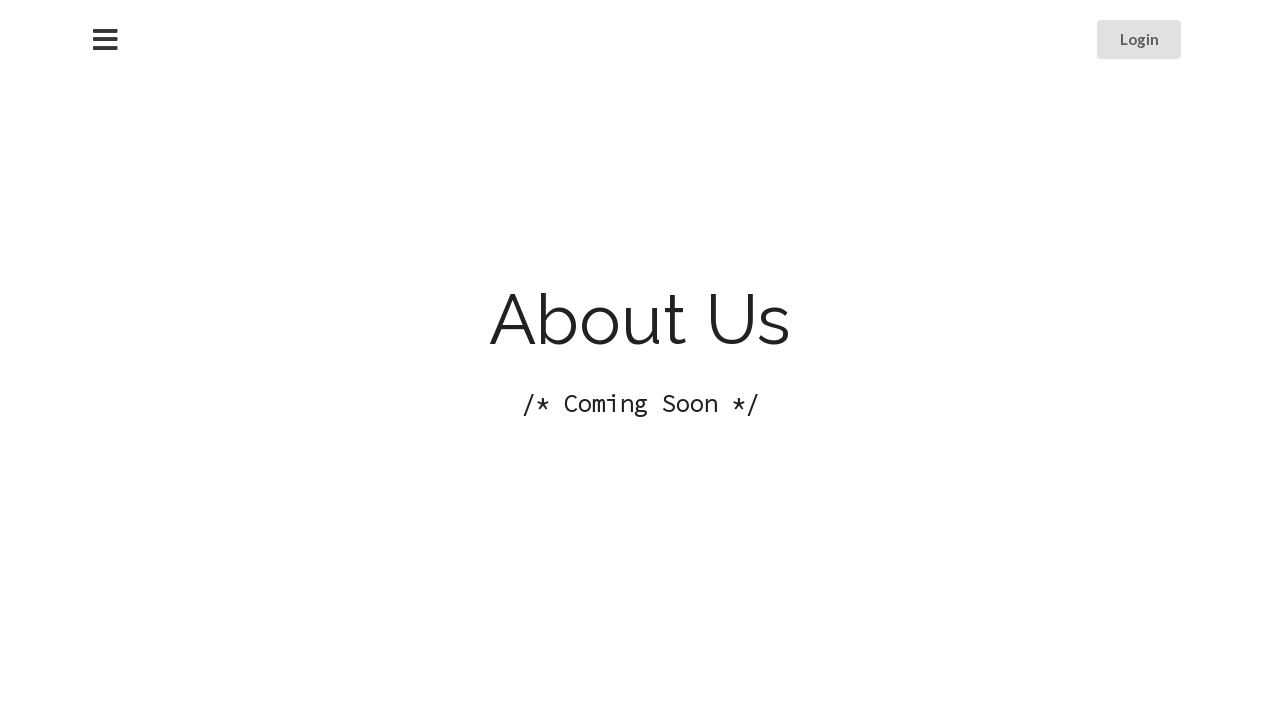

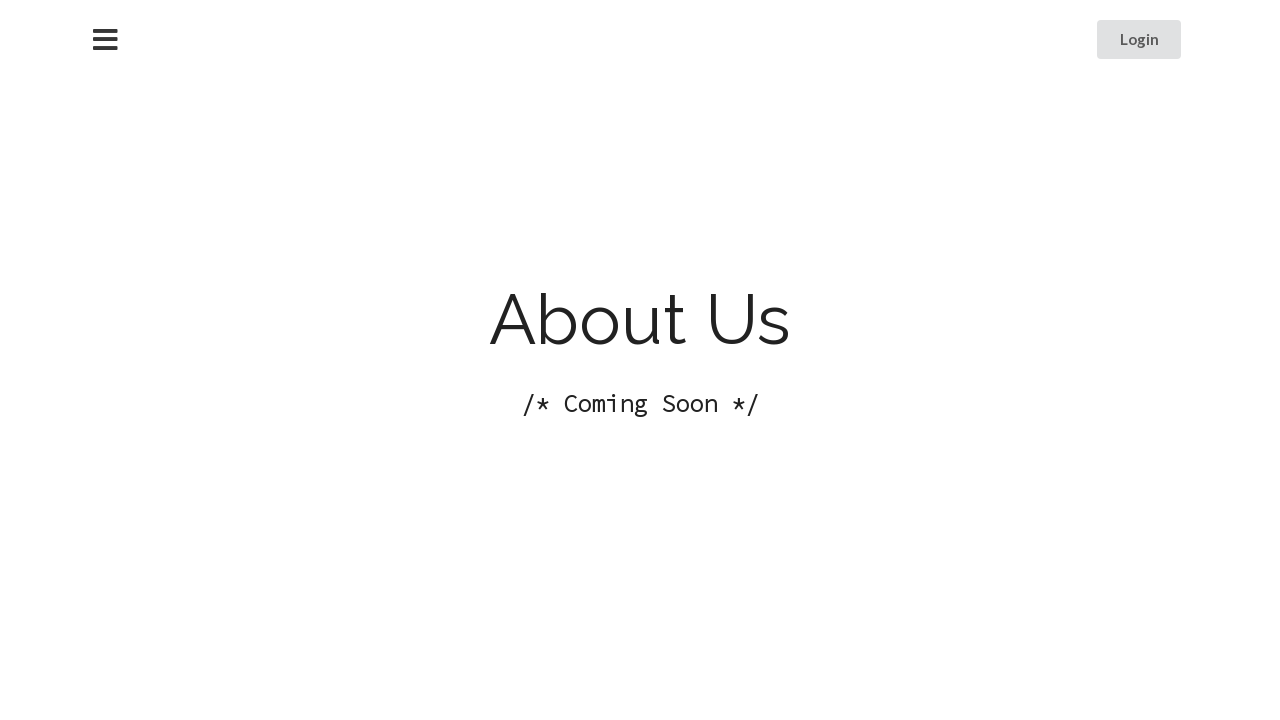